Tests e-commerce site functionality by navigating to furniture section, applying price filters, and verifying product prices are within the specified range

Starting URL: https://www.testotomasyonu.com/

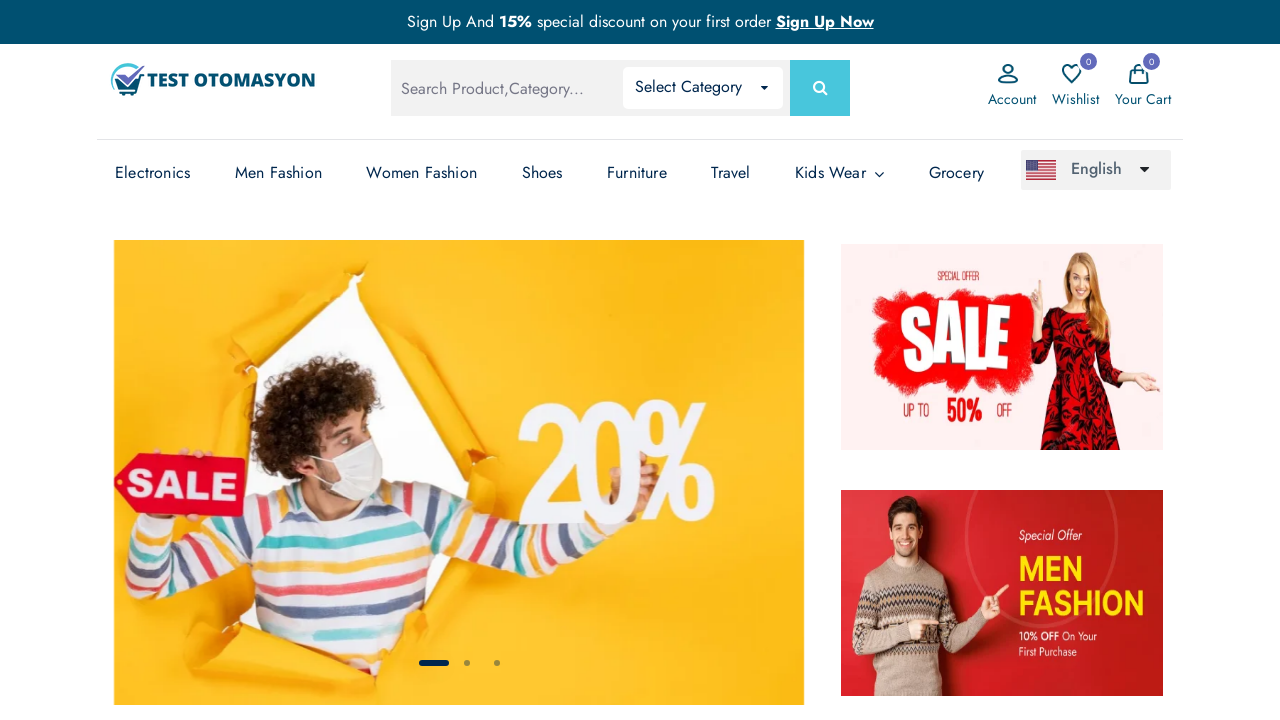

Reloaded the page
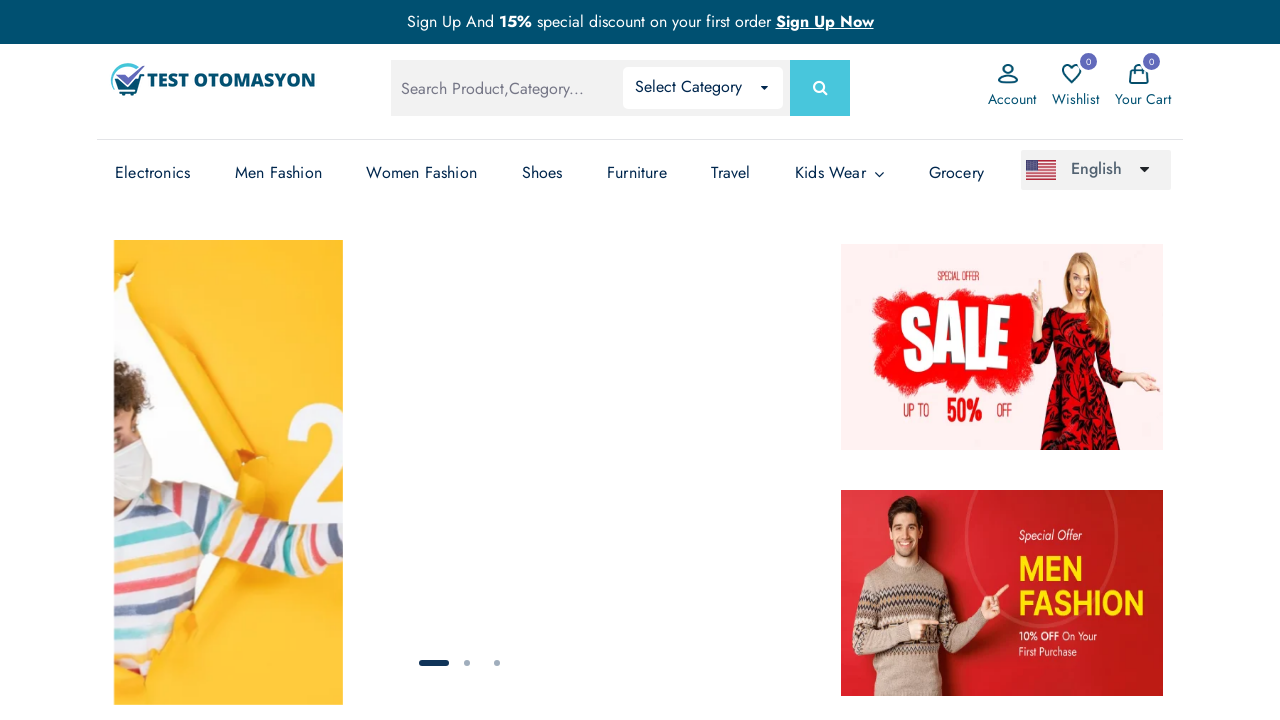

Clicked on Furniture link (3rd occurrence) at (637, 173) on (//a[text()='Furniture'])[3]
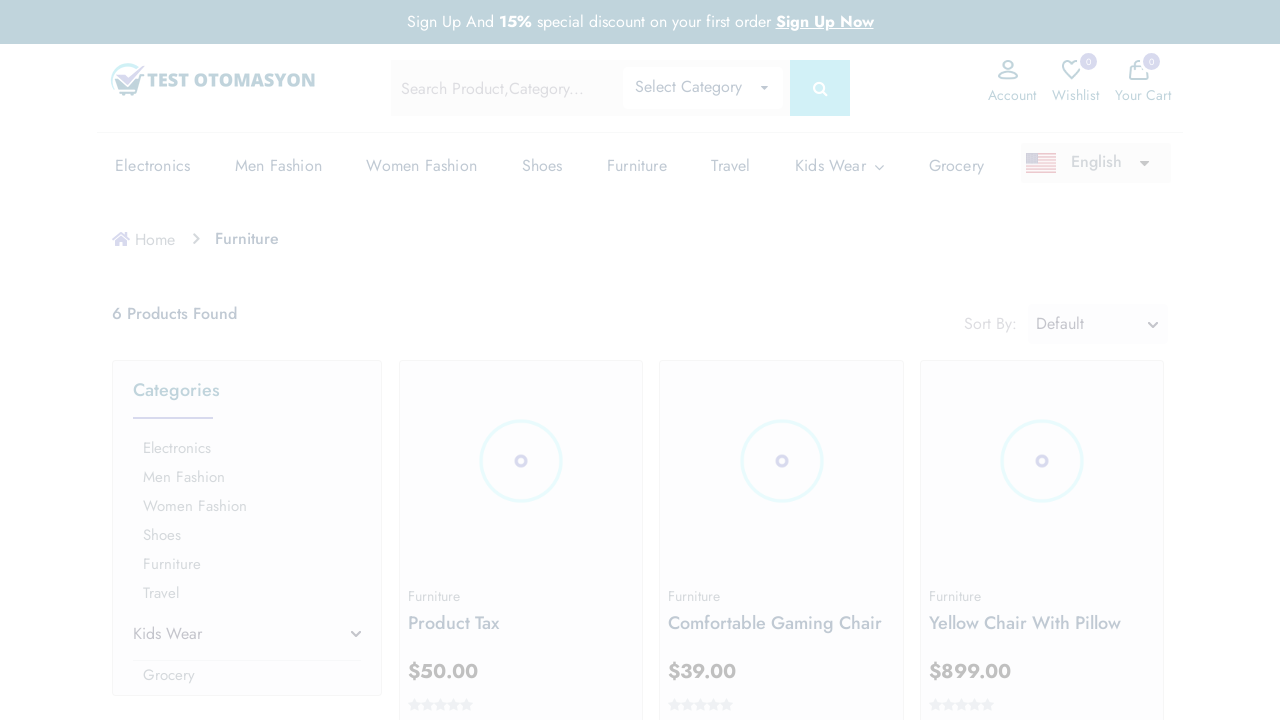

Cleared minimum price filter input on input[name='min']
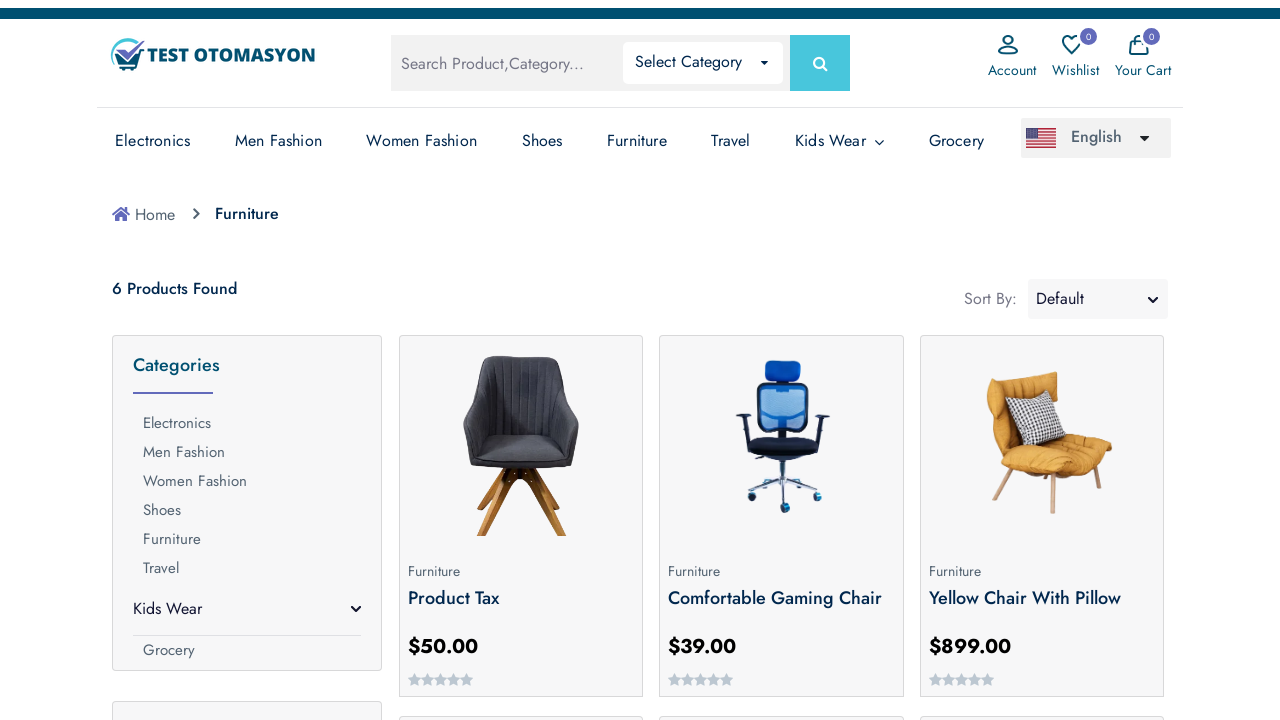

Filled minimum price filter with '40' on input[name='min']
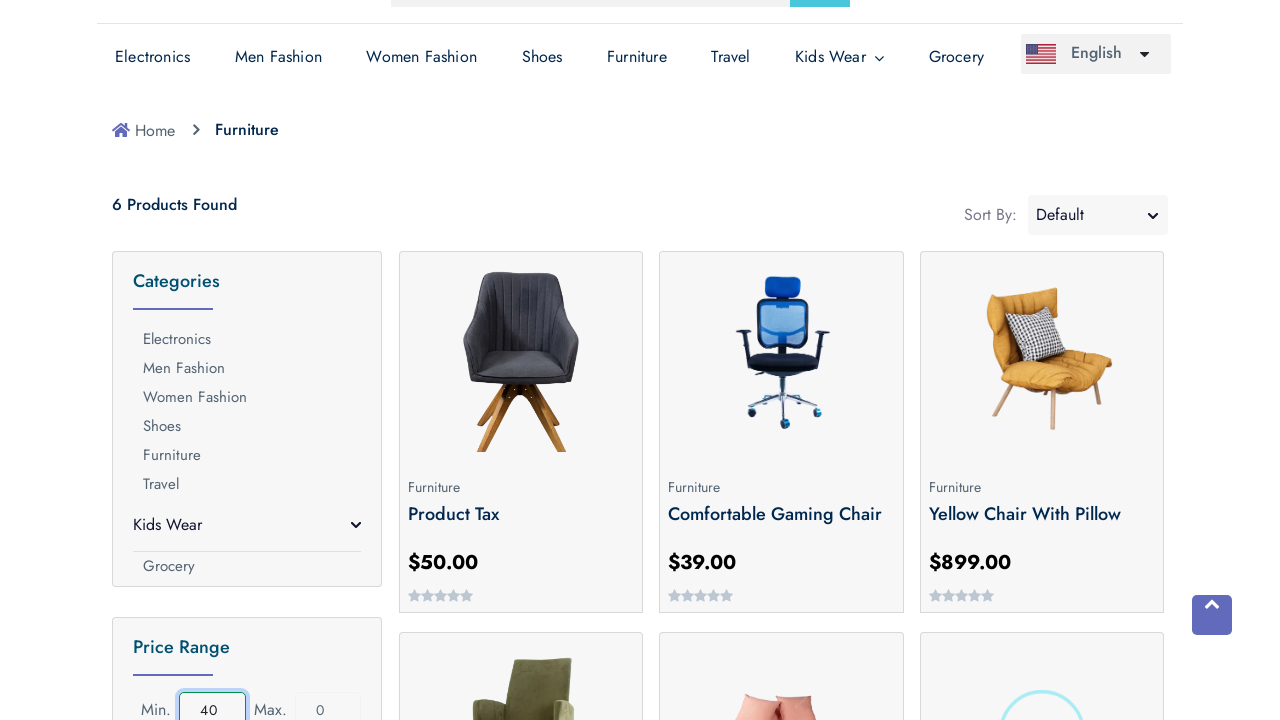

Cleared maximum price filter input on input[name='max']
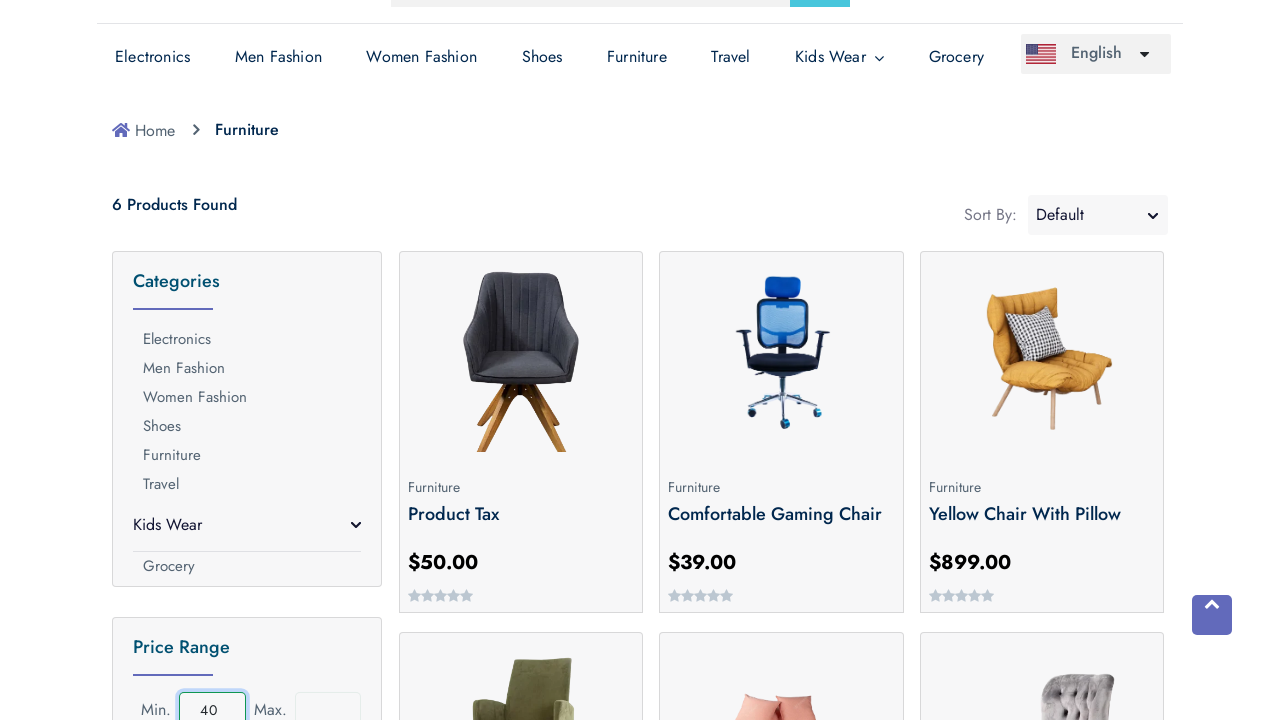

Filled maximum price filter with '200' on input[name='max']
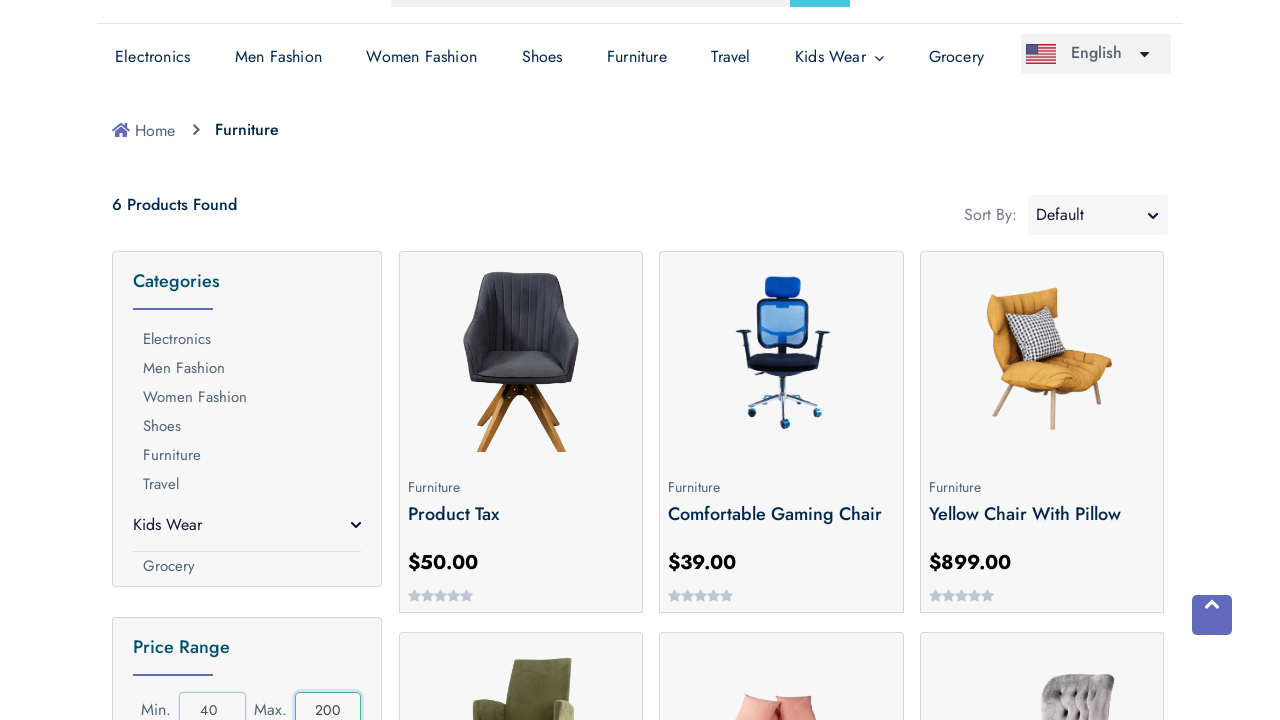

Clicked filter button to apply price range filter (40-200) at (247, 360) on button[name='button']
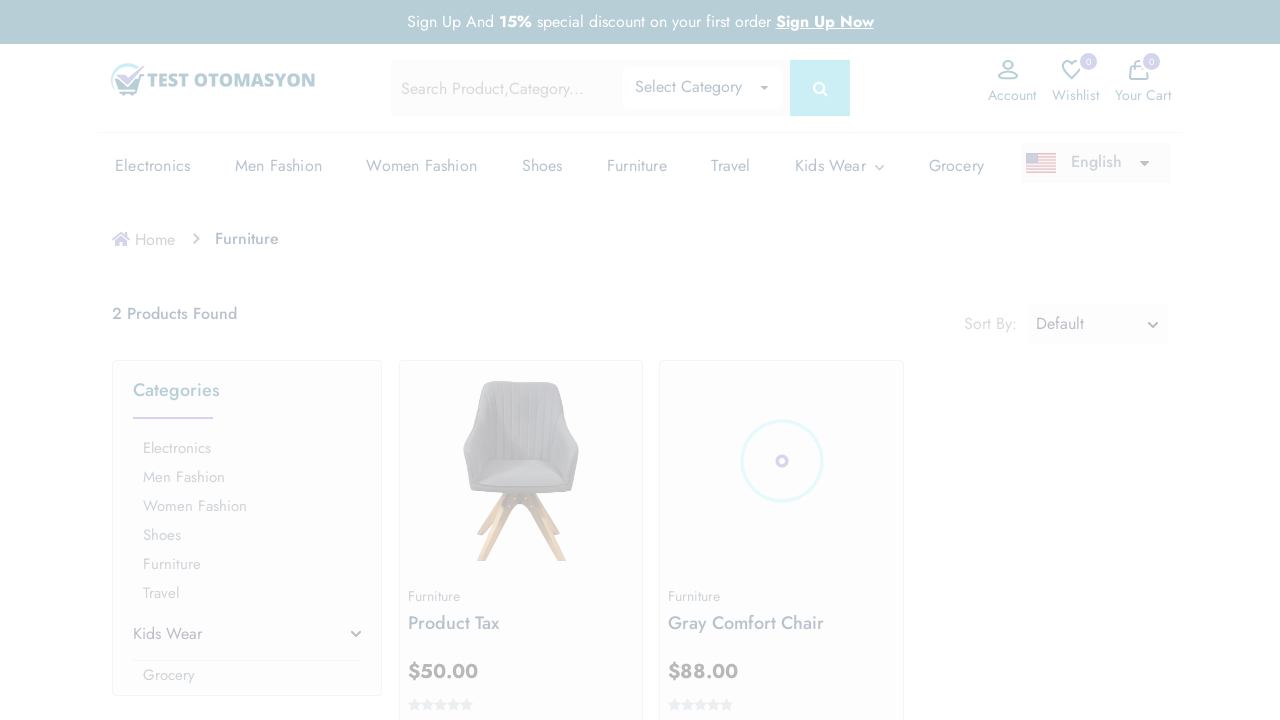

Waited for filtered products to load
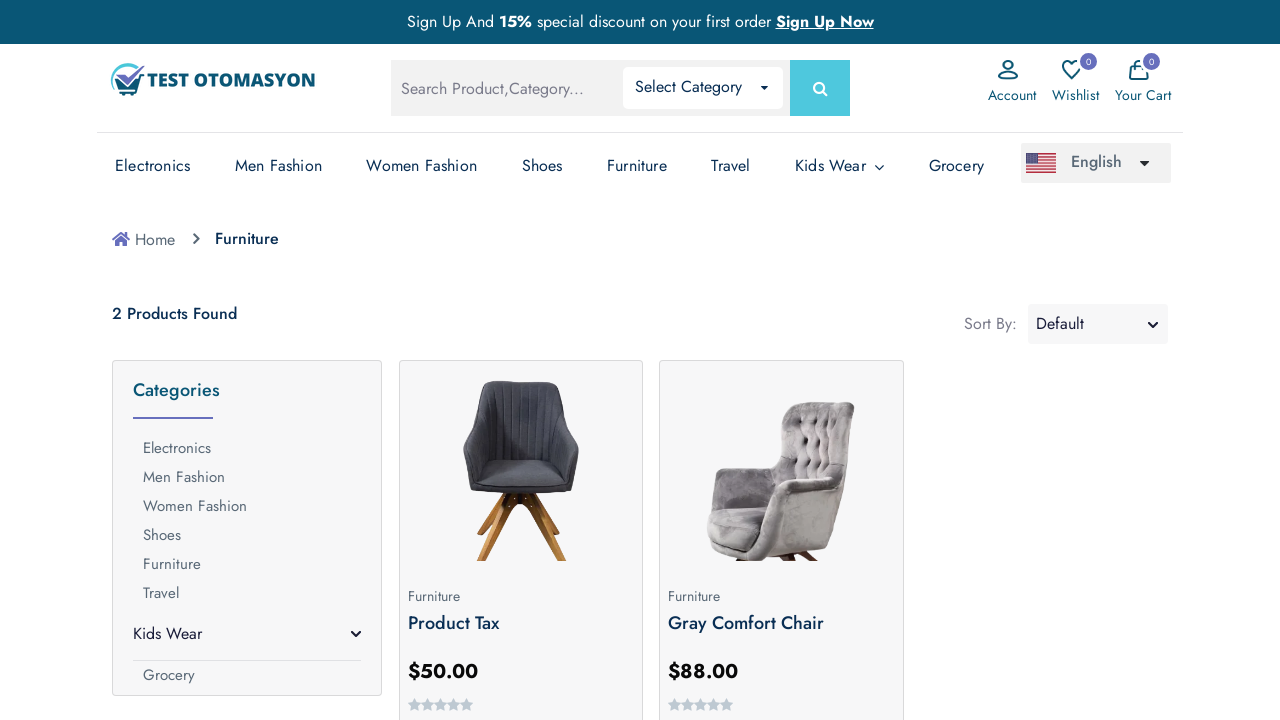

Clicked on first product from filtered results at (521, 628) on .prod-title.mb-3 >> nth=0
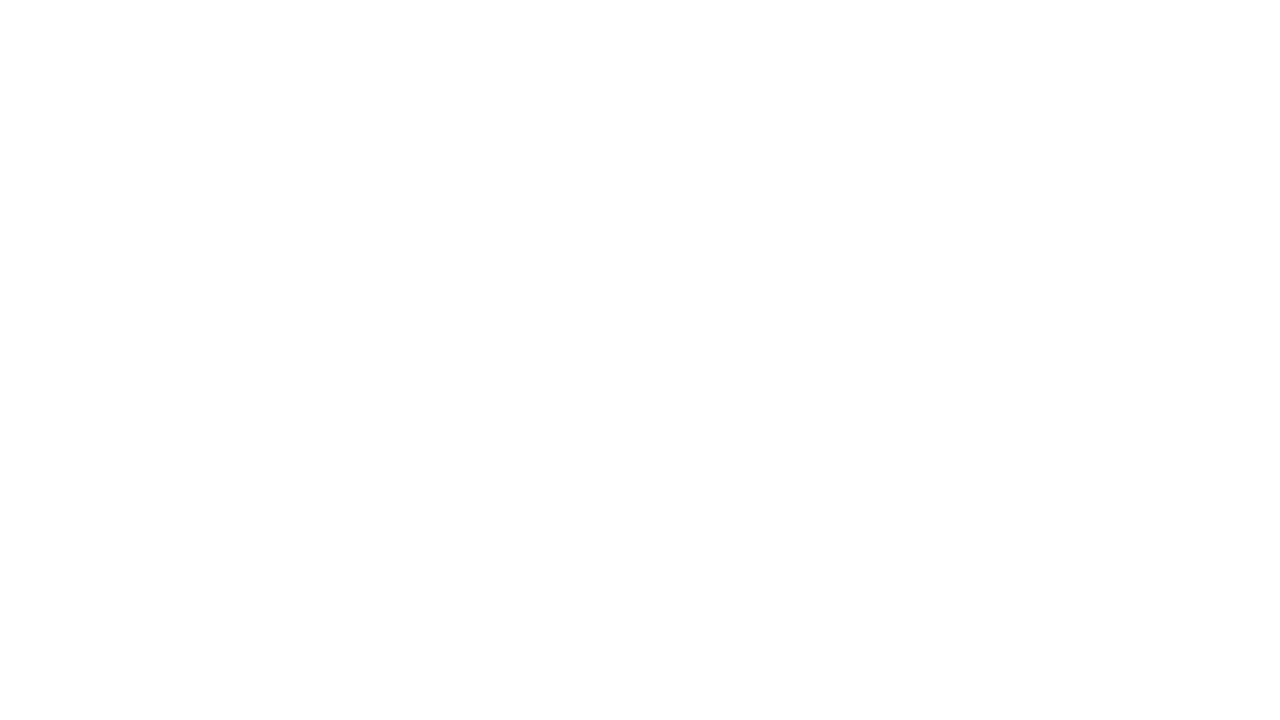

Waited for product detail page to load
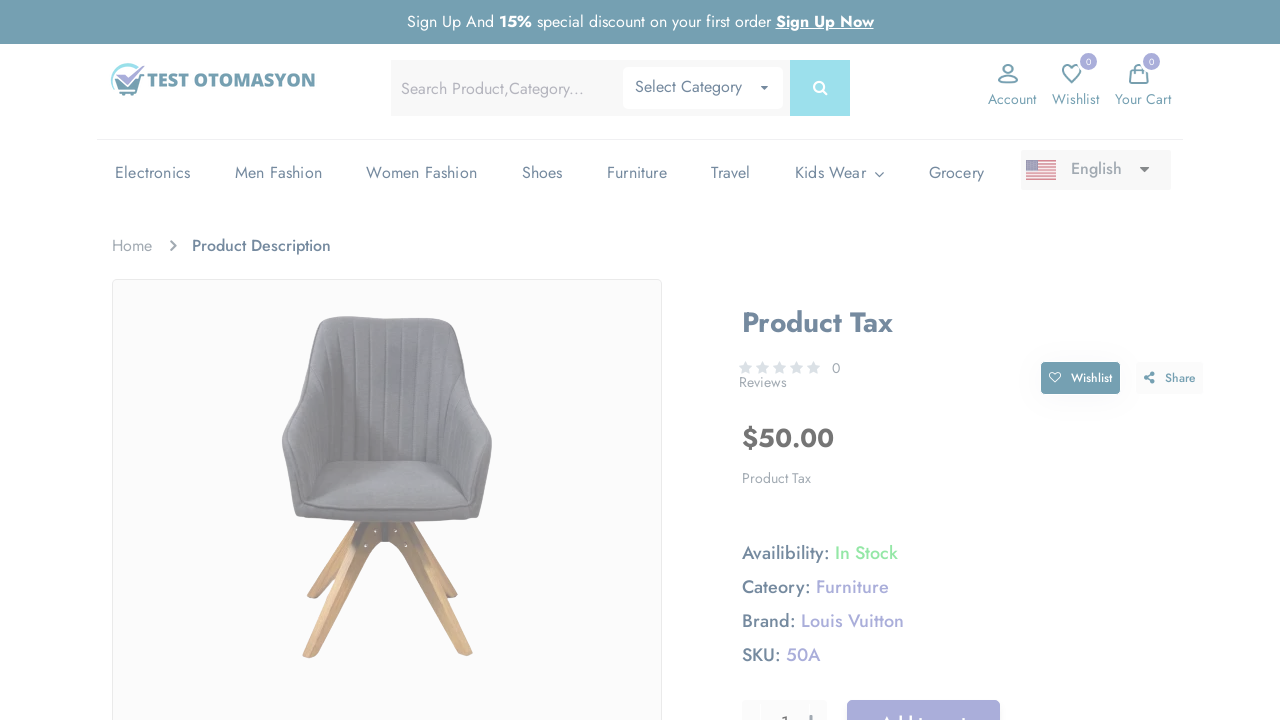

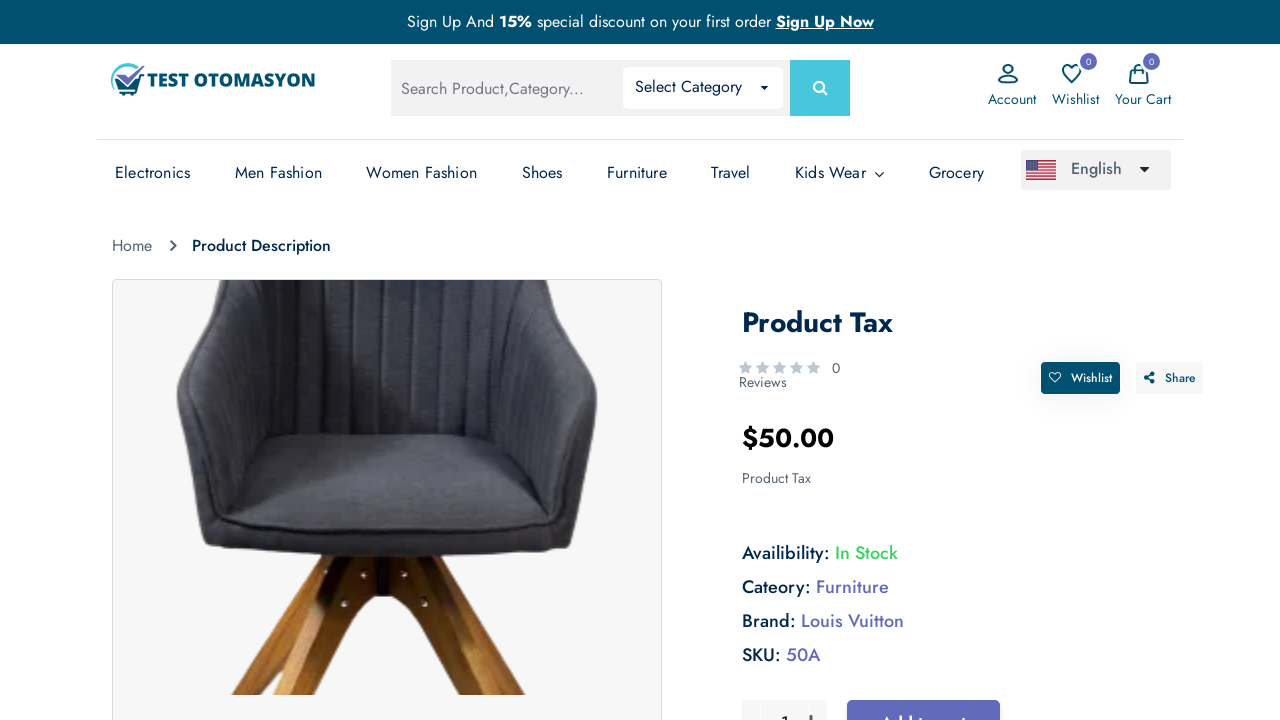